Tests the complete bank manager workflow including adding customer, opening account, viewing customers, and returning home

Starting URL: https://www.globalsqa.com/angularJs-protractor/BankingProject/#/Login

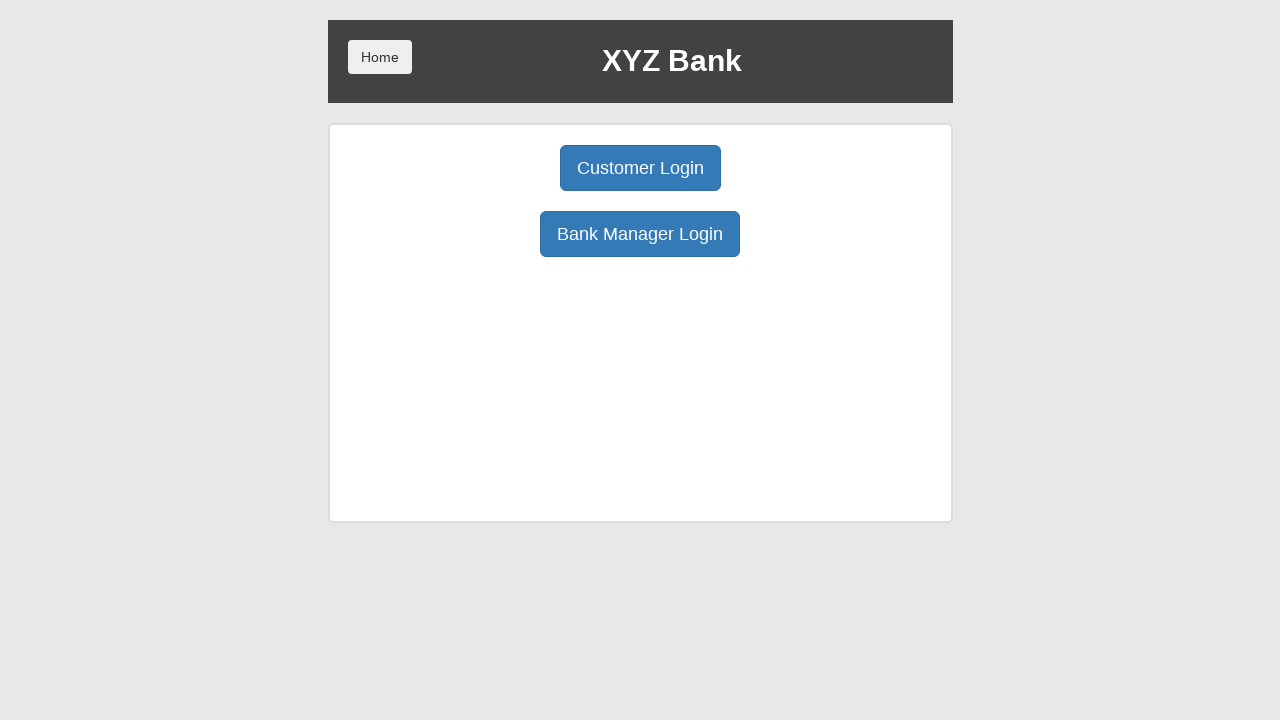

Clicked Bank Manager Login button at (640, 234) on button:has-text('Bank Manager Login')
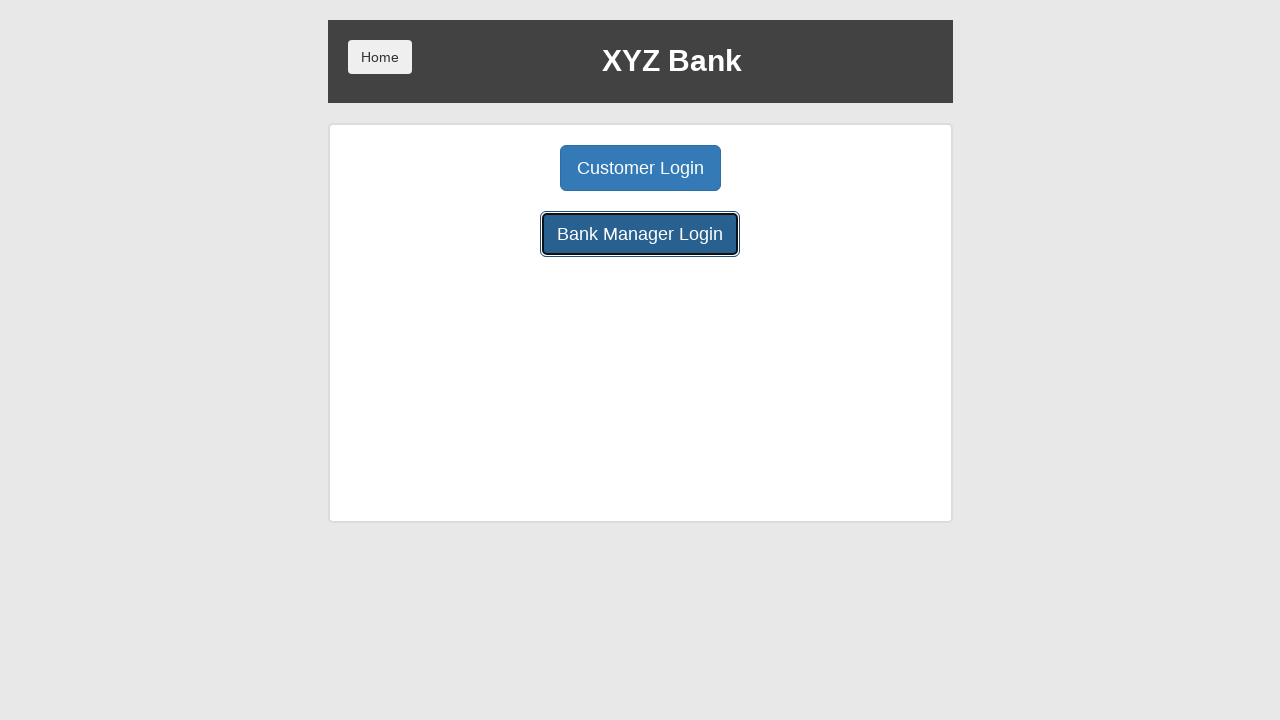

Waited for manager page to load
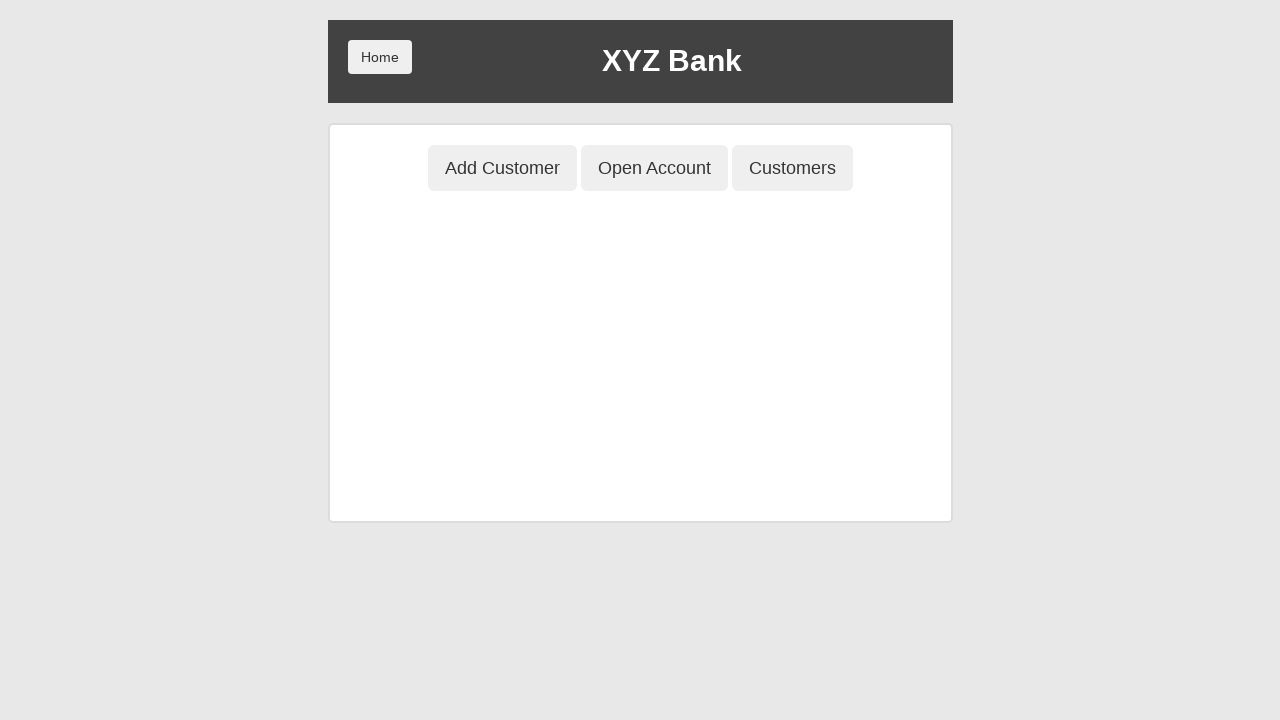

Clicked Add Customer button at (502, 168) on button[ng-click='addCust()']
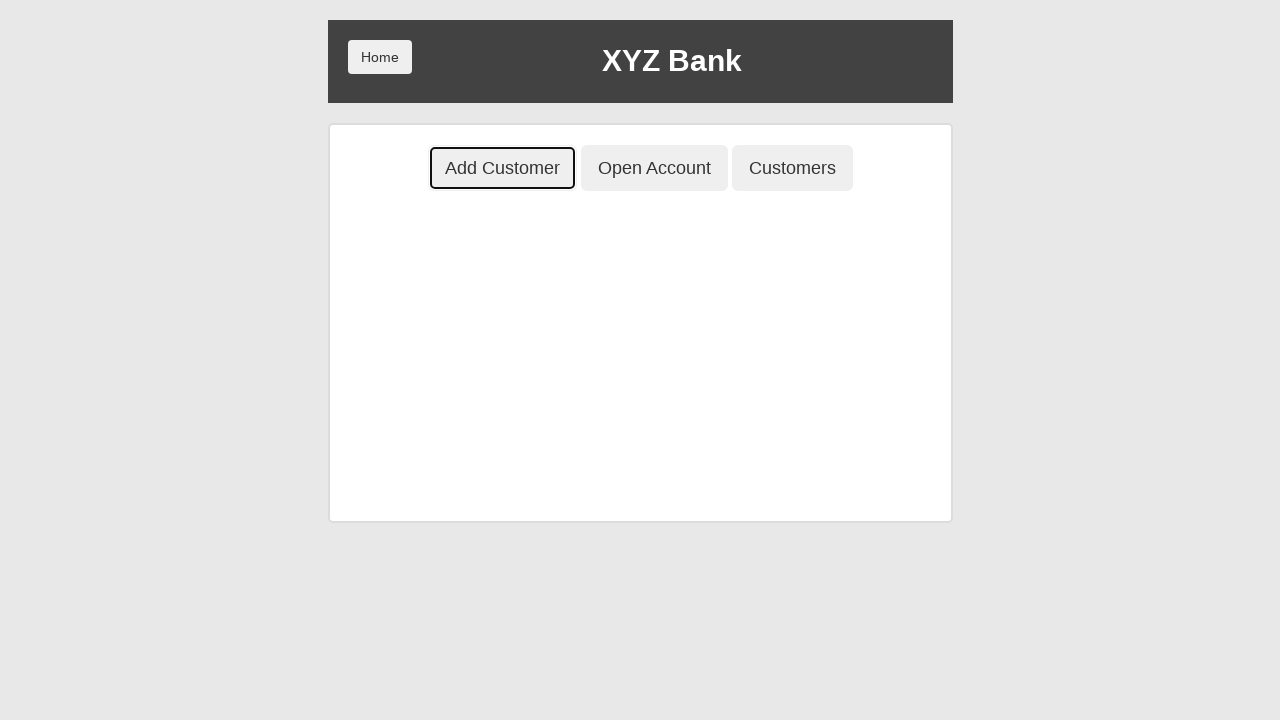

Filled First Name field with 'Zebo' on input[placeholder='First Name']
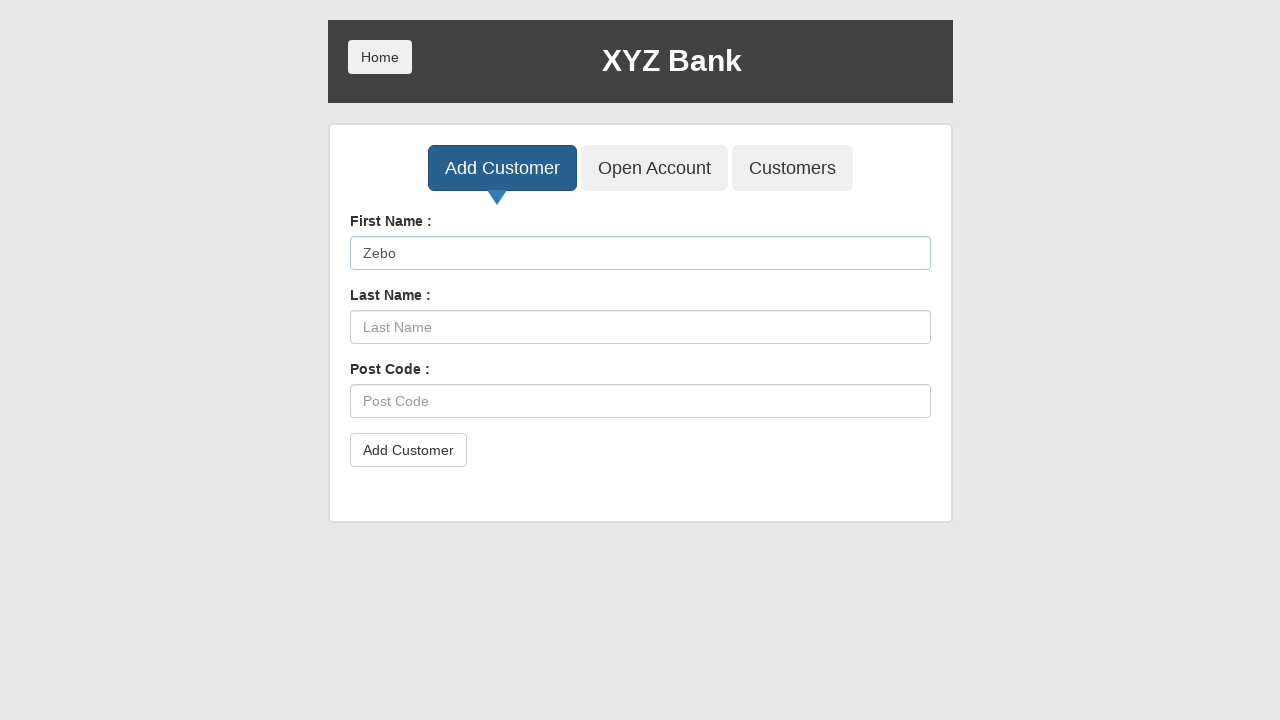

Filled Last Name field with 'Sabur' on input[placeholder='Last Name']
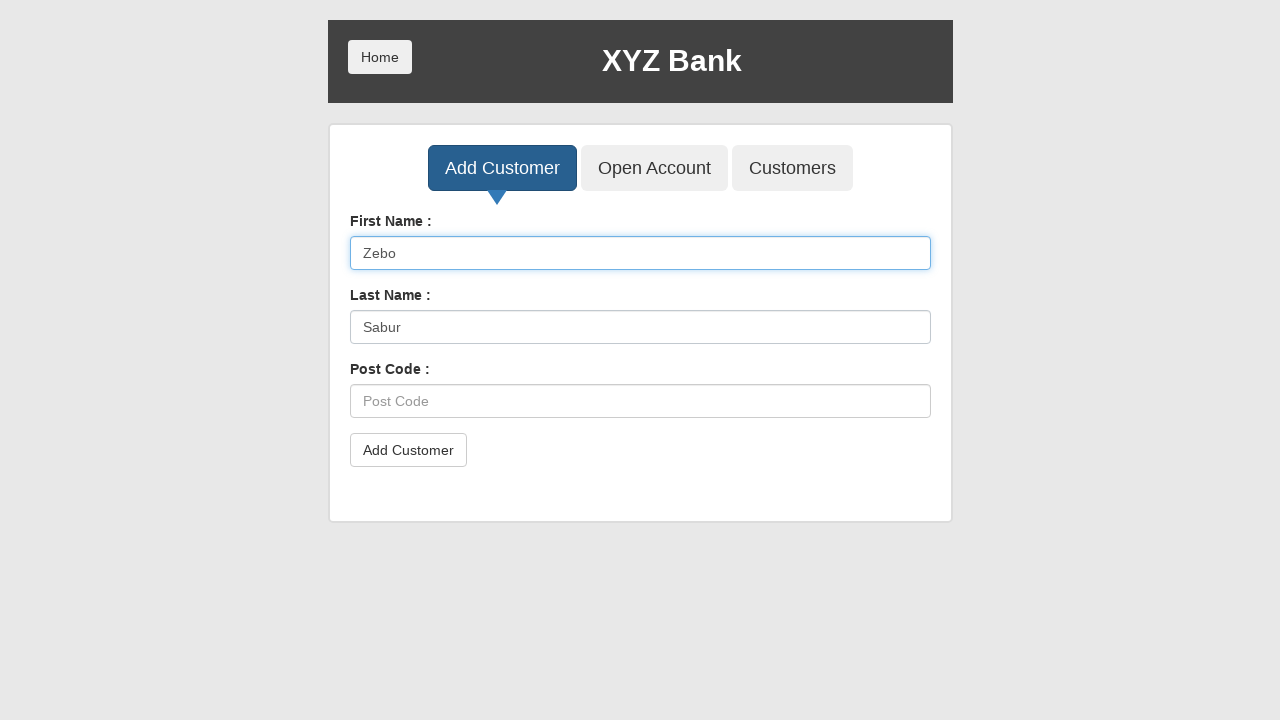

Filled Post Code field with '60074' on input[placeholder='Post Code']
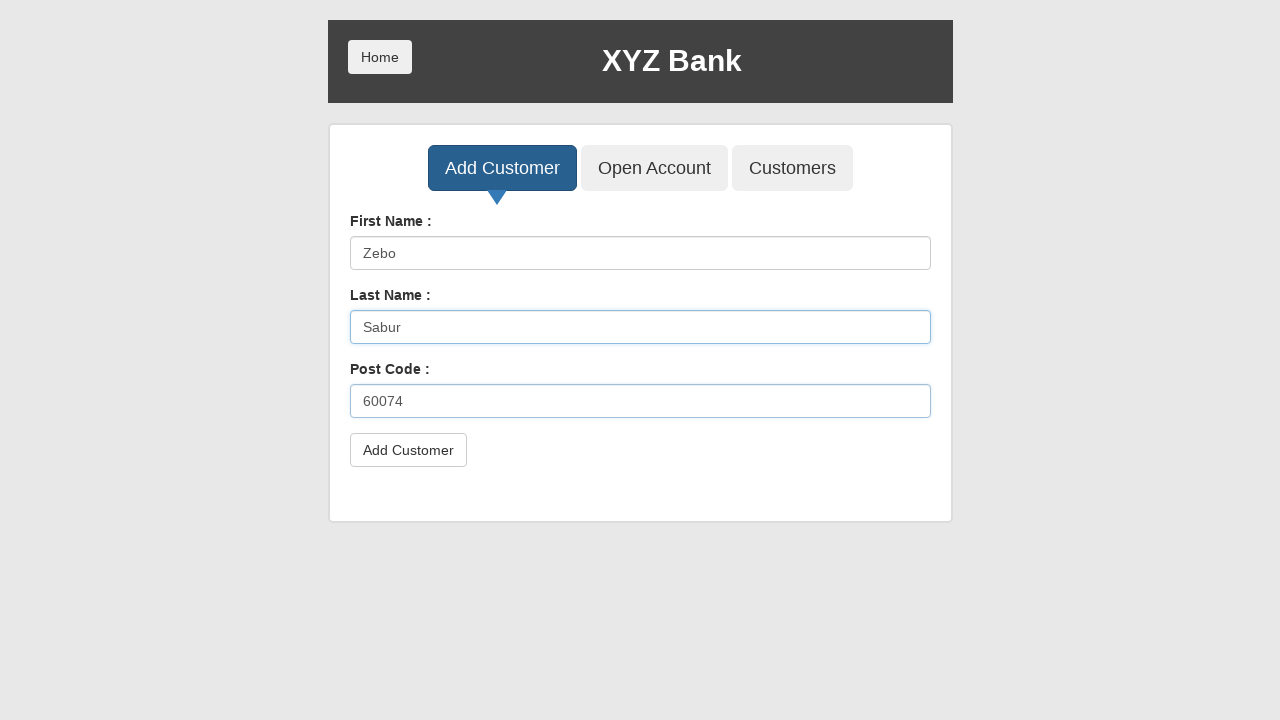

Clicked submit button to add customer at (408, 450) on button[type='submit']
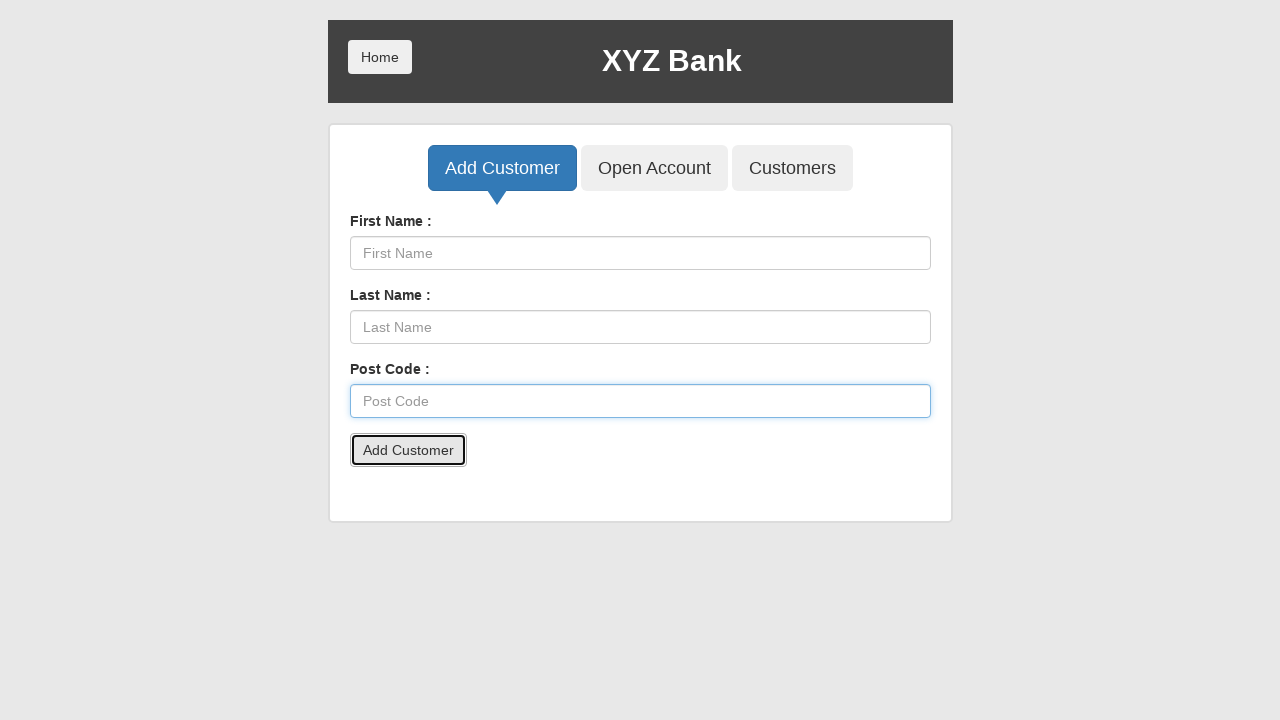

Accepted dialog alert confirming customer addition
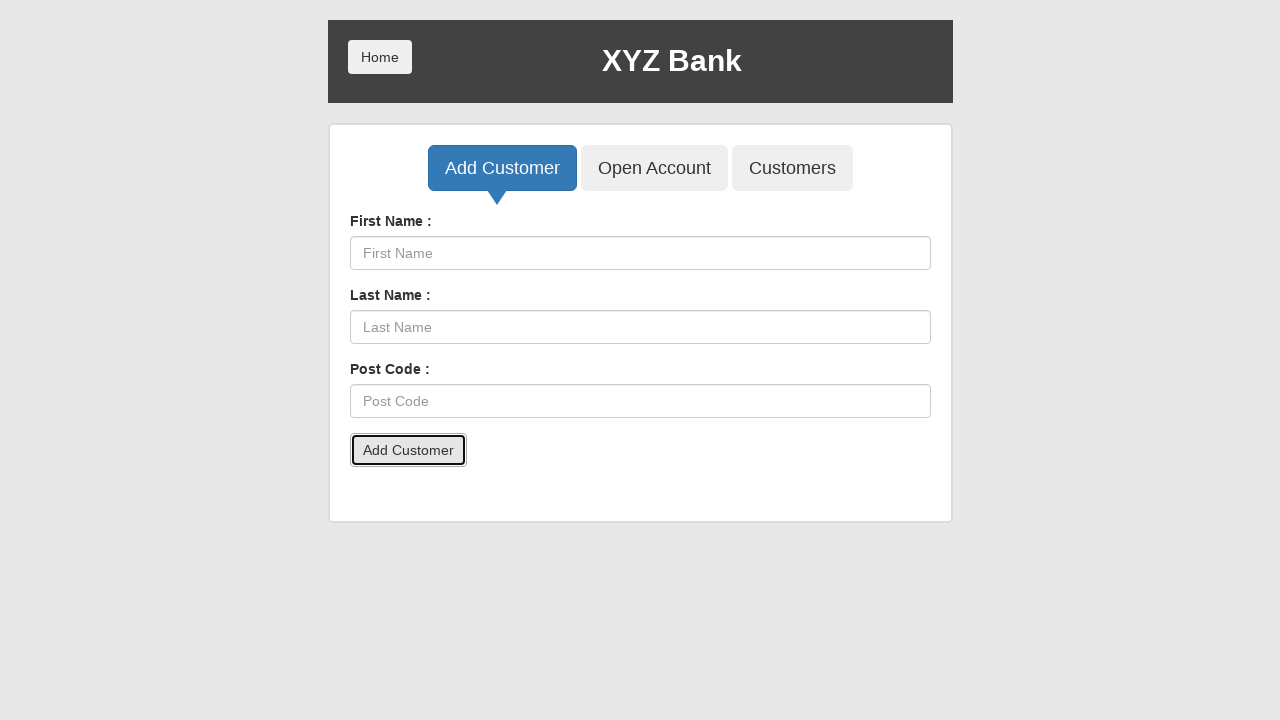

Clicked Open Account button at (654, 168) on button[ng-click='openAccount()']
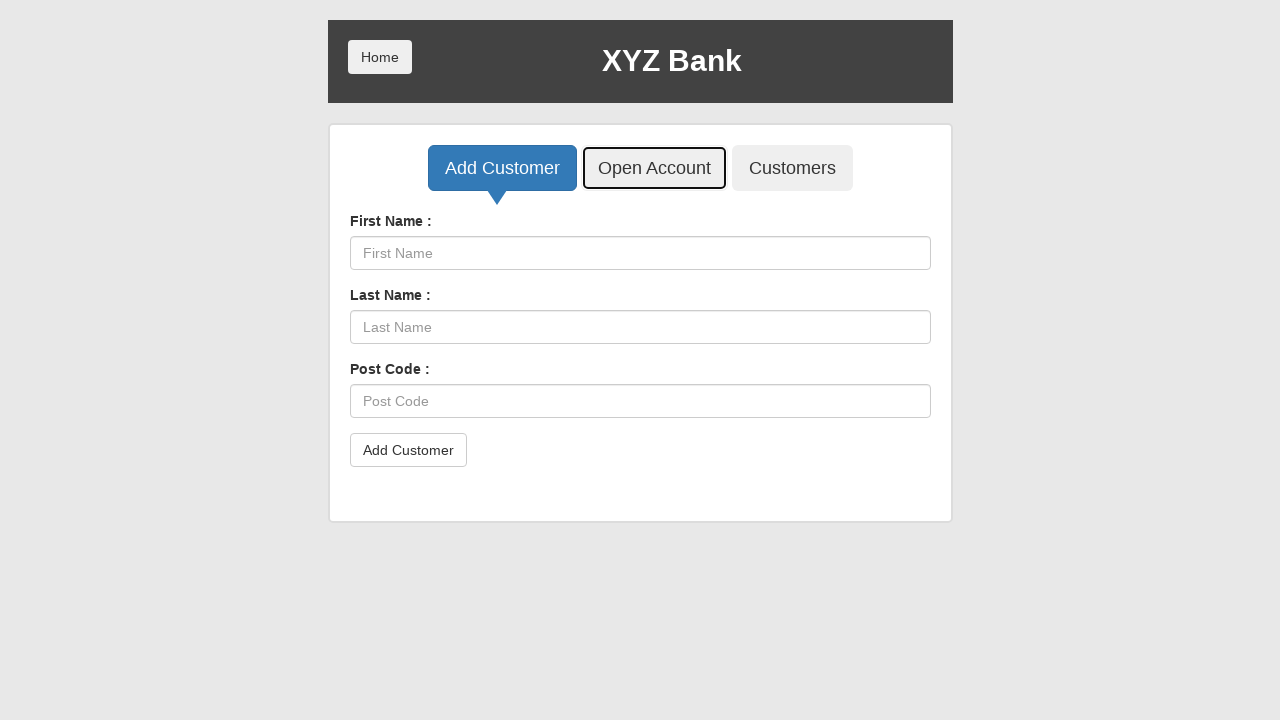

Selected customer 'Zebo Sabur' from dropdown on select#userSelect
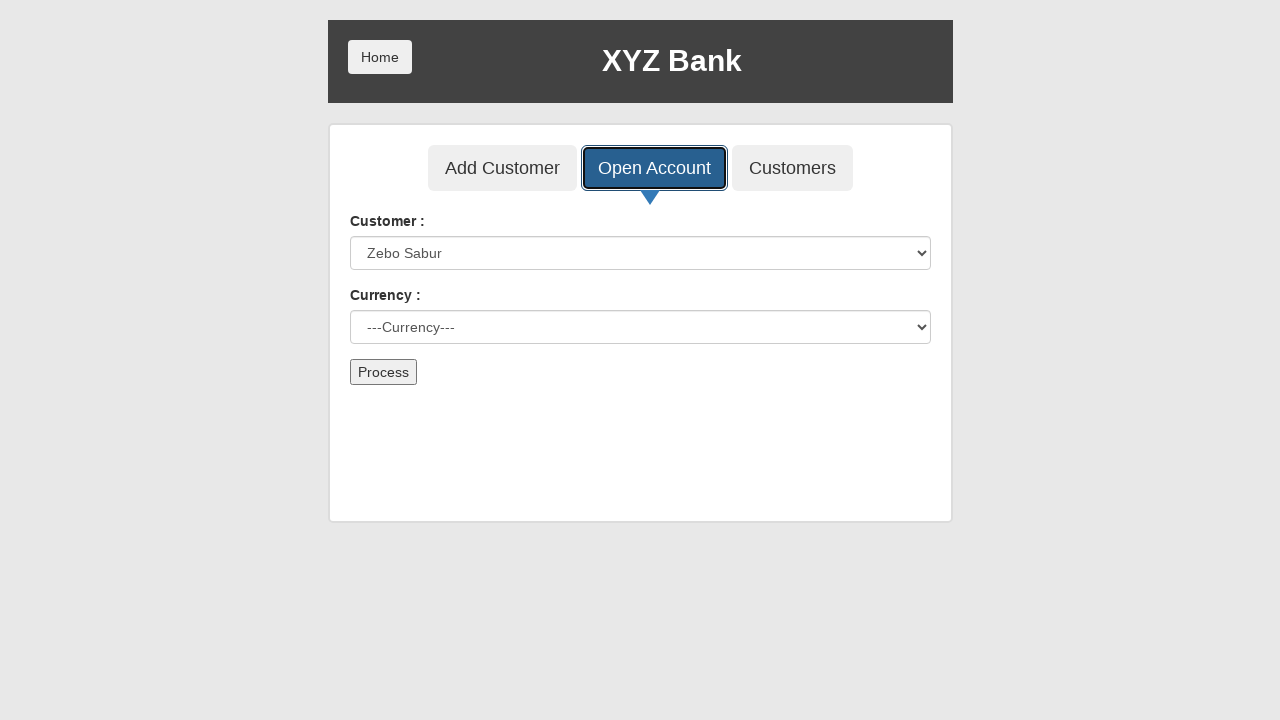

Selected currency 'Dollar' on select#currency
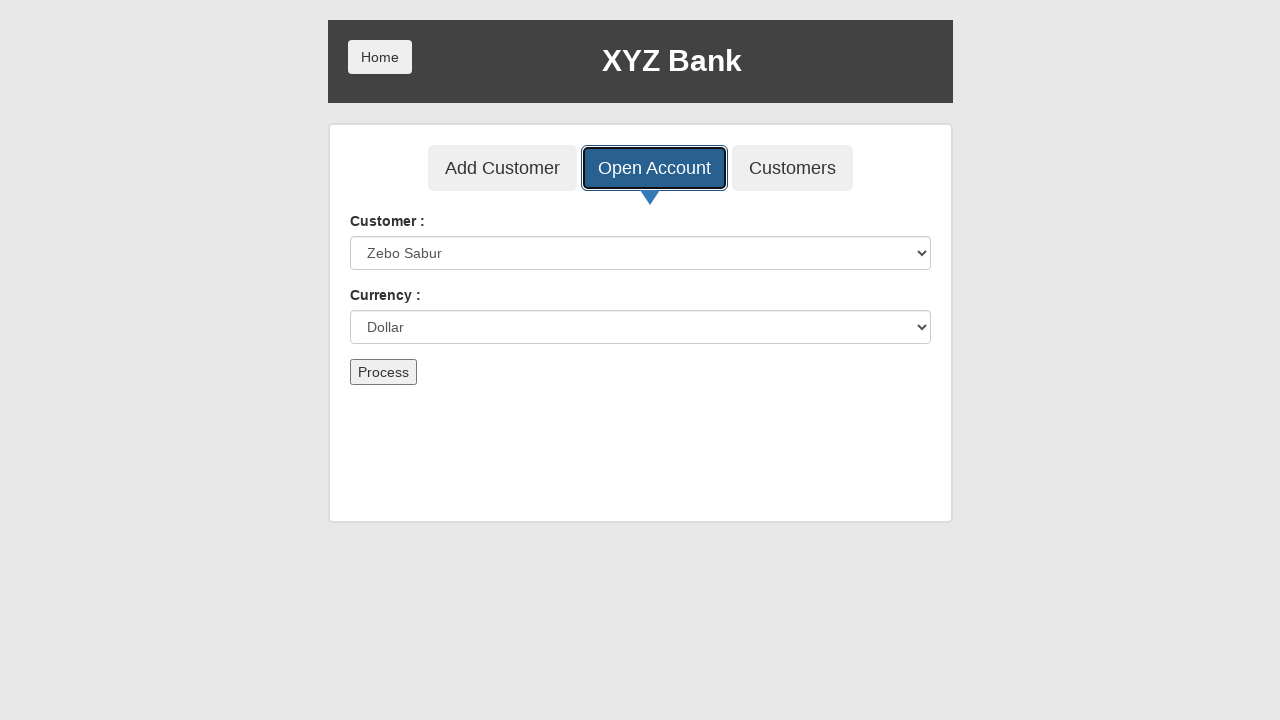

Clicked submit button to create account at (383, 372) on button[type='submit']
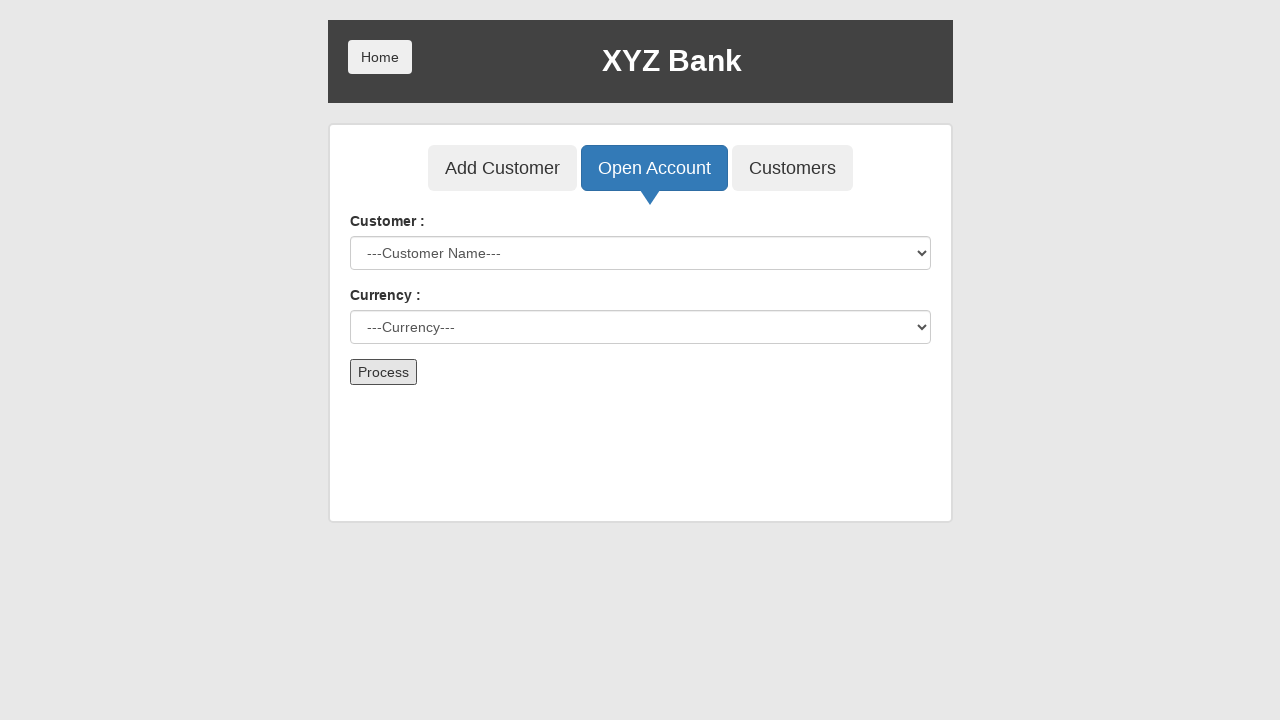

Clicked Customers button to view customer list at (792, 168) on button[ng-click='showCust()']
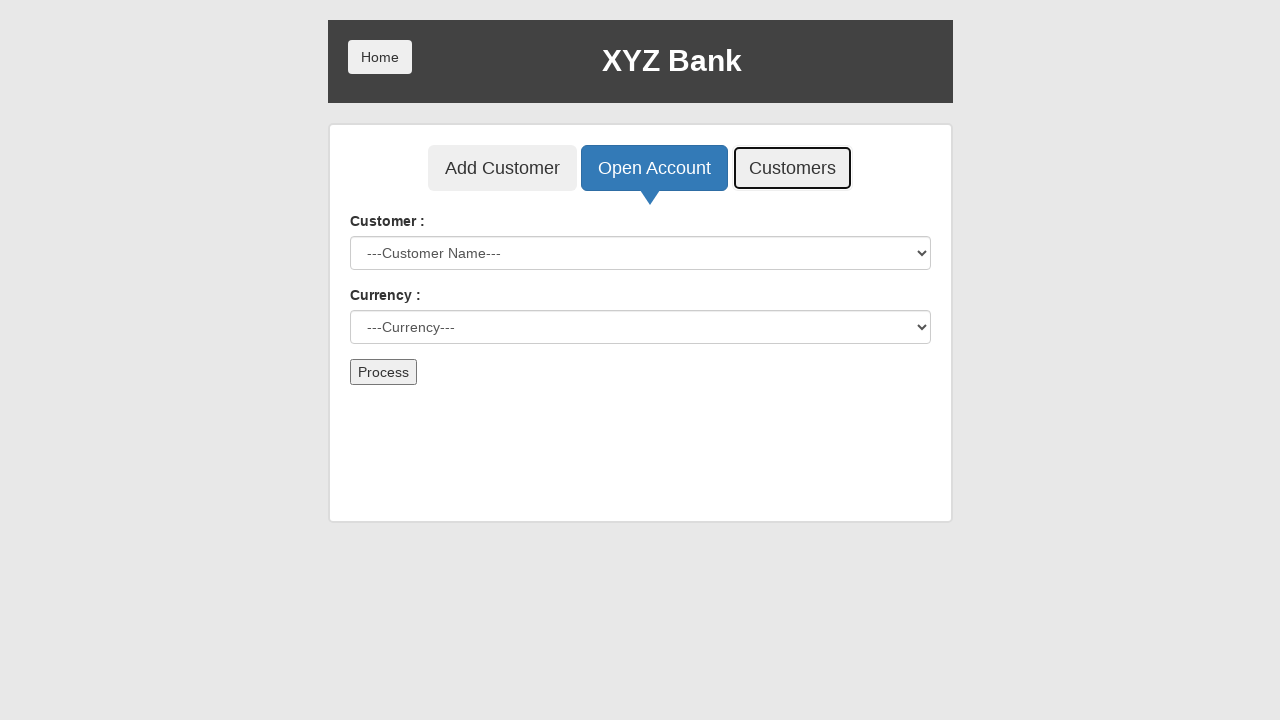

Verified customer 'Zebo Sabur' with post code '60074' appears in customer list
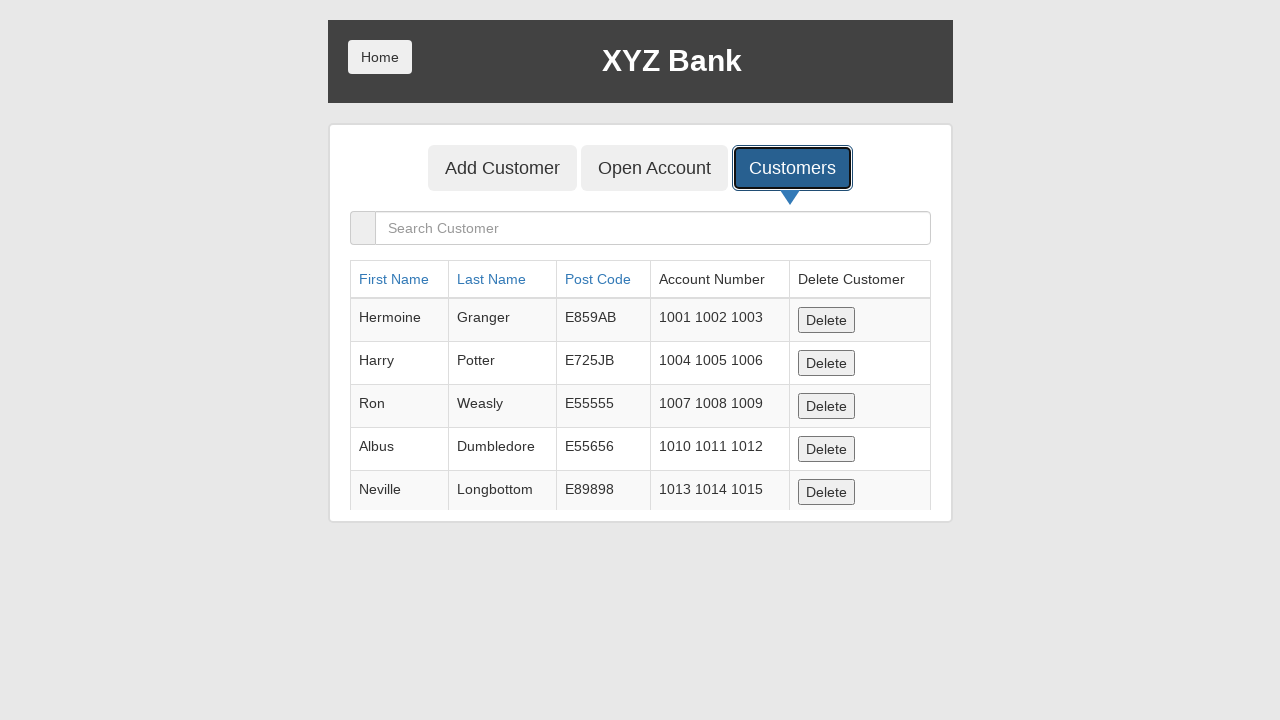

Clicked Home button to return to main page at (380, 57) on button:has-text('Home')
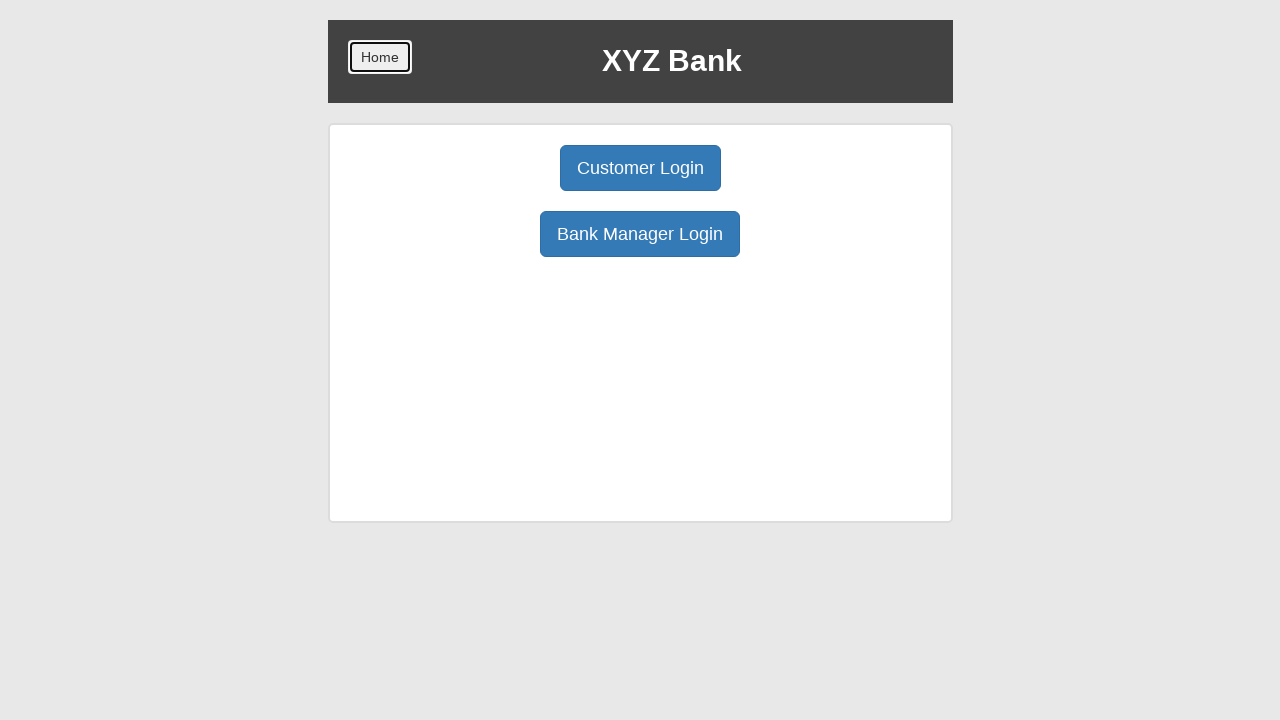

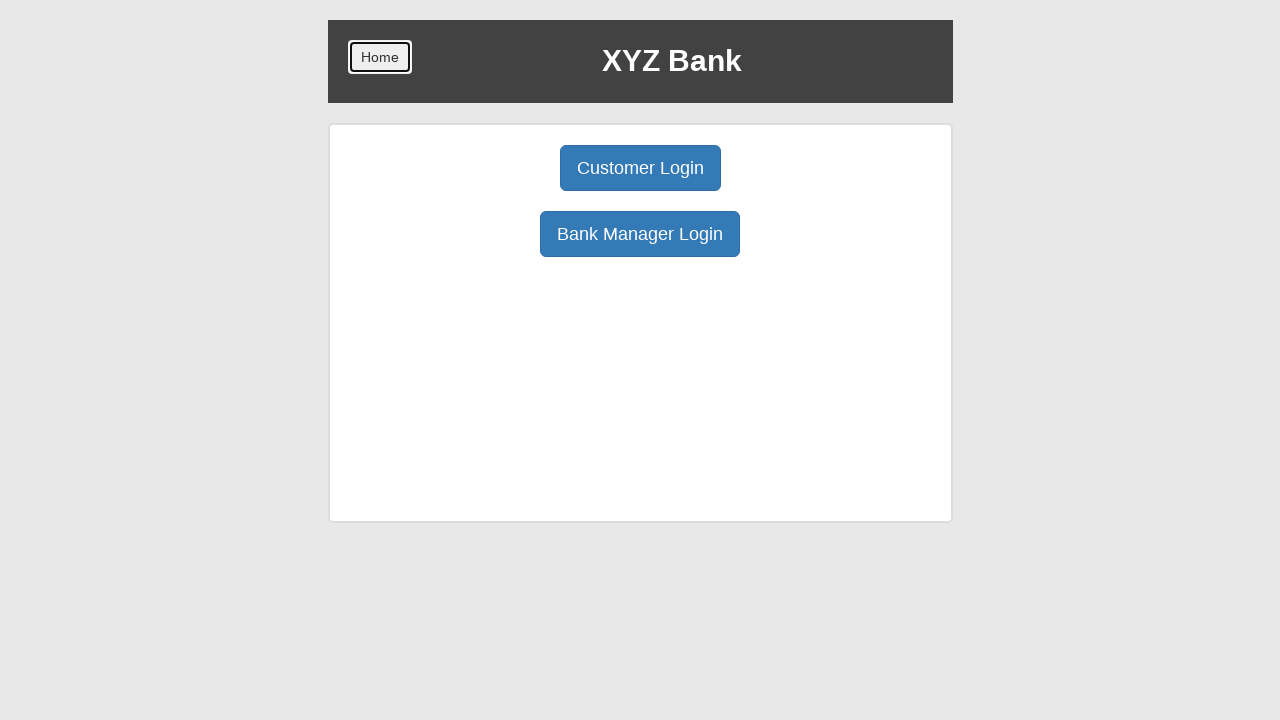